Tests a math exercise form by reading a value from the page, calculating log(|12*sin(x)|), filling in the answer, checking a checkbox, selecting a radio button, and submitting the form.

Starting URL: https://suninjuly.github.io/math.html

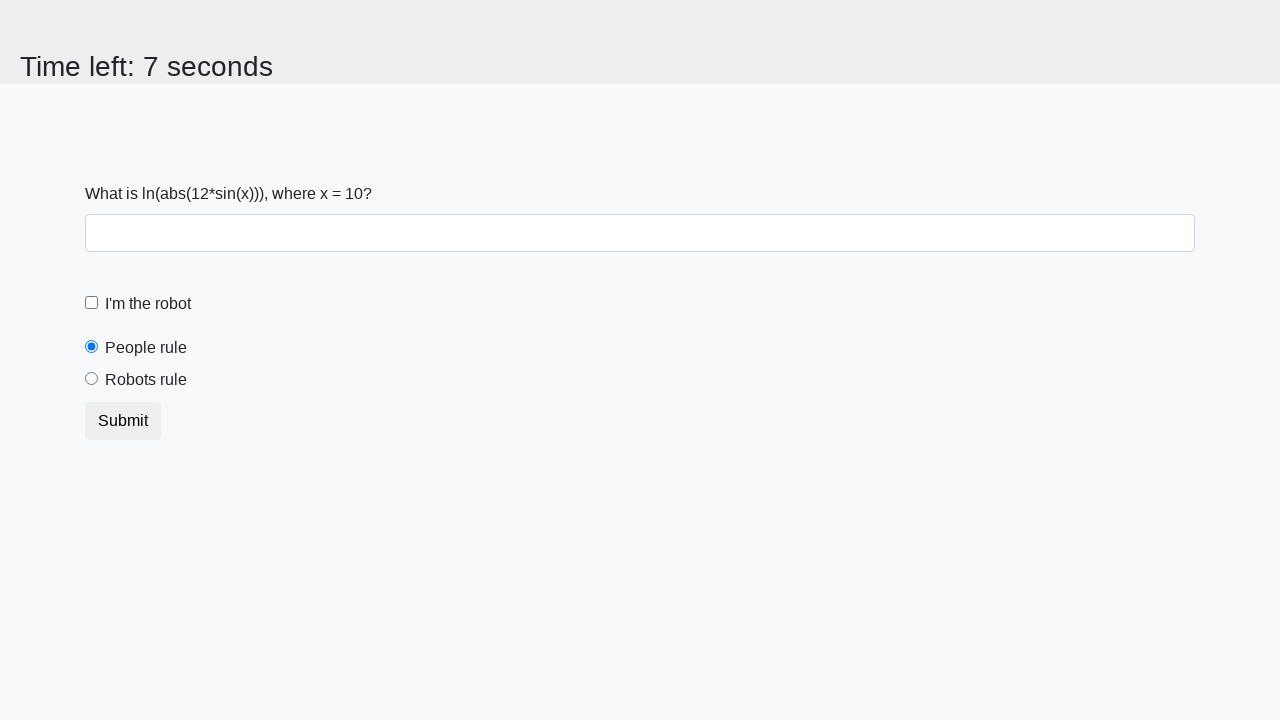

Located the x value element
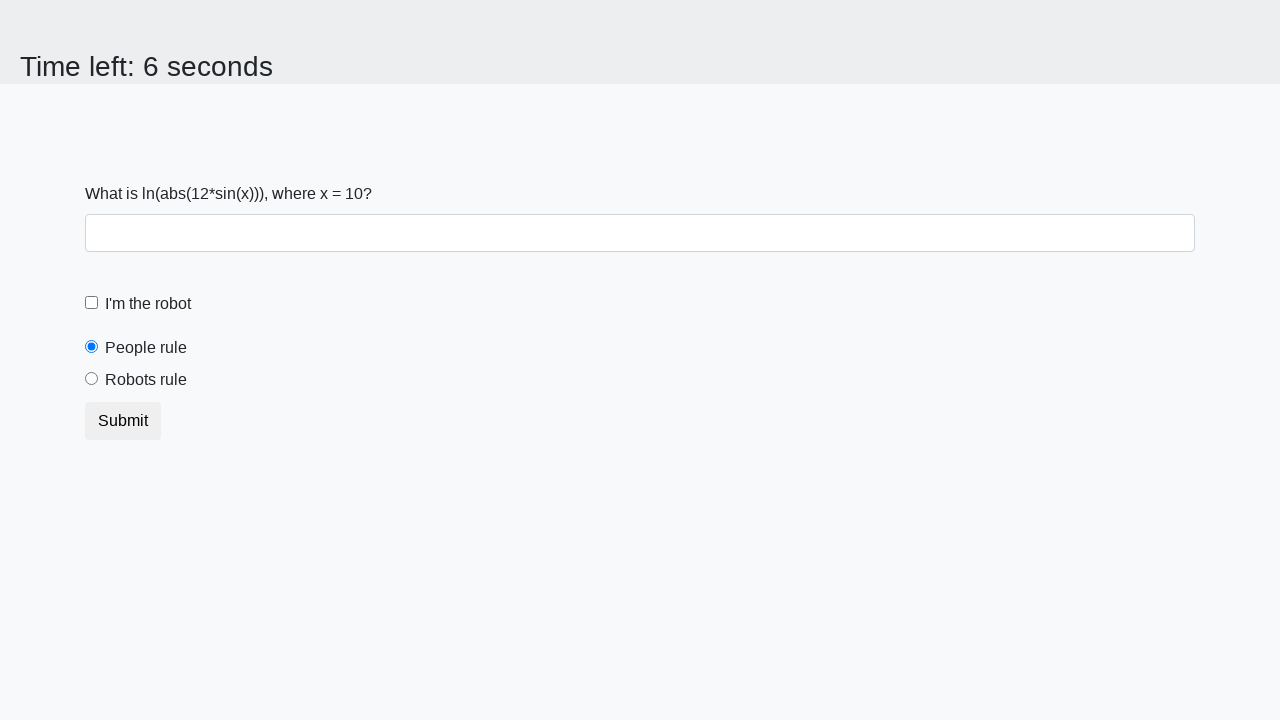

Read x value from page: 10
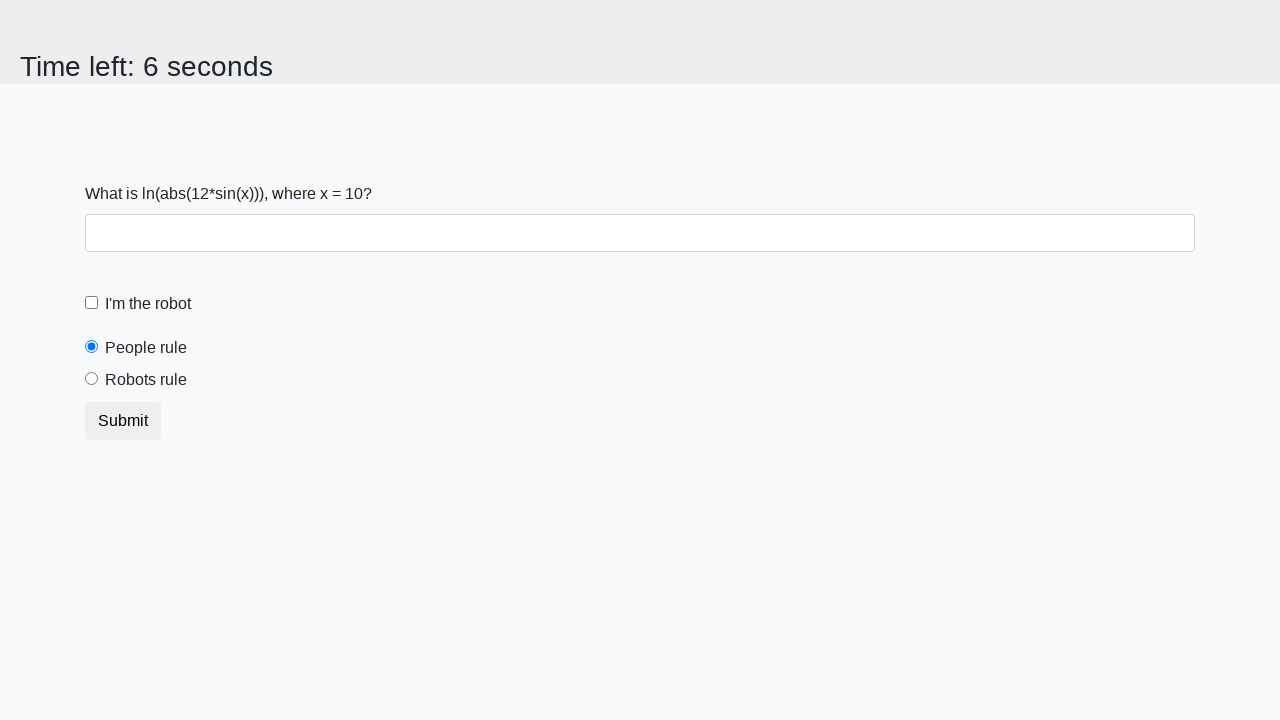

Calculated answer log(|12*sin(10)|) = 1.876139423690772
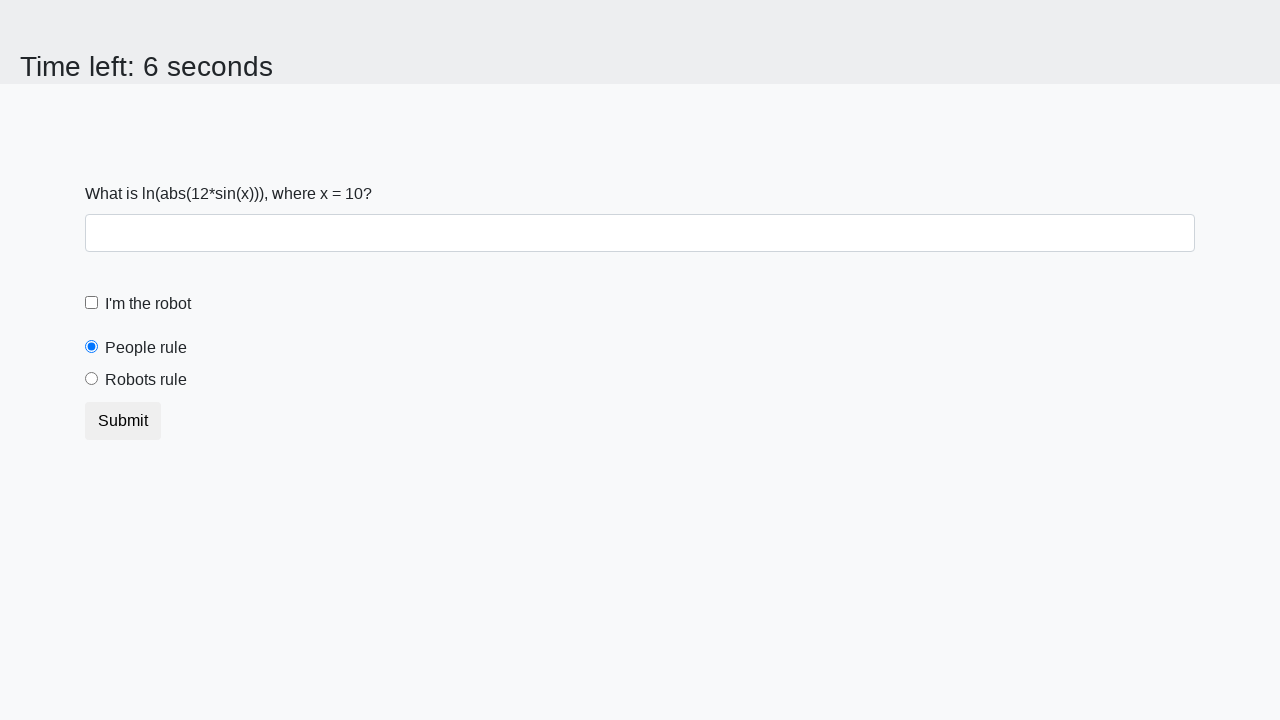

Filled answer field with calculated value: 1.876139423690772 on #answer
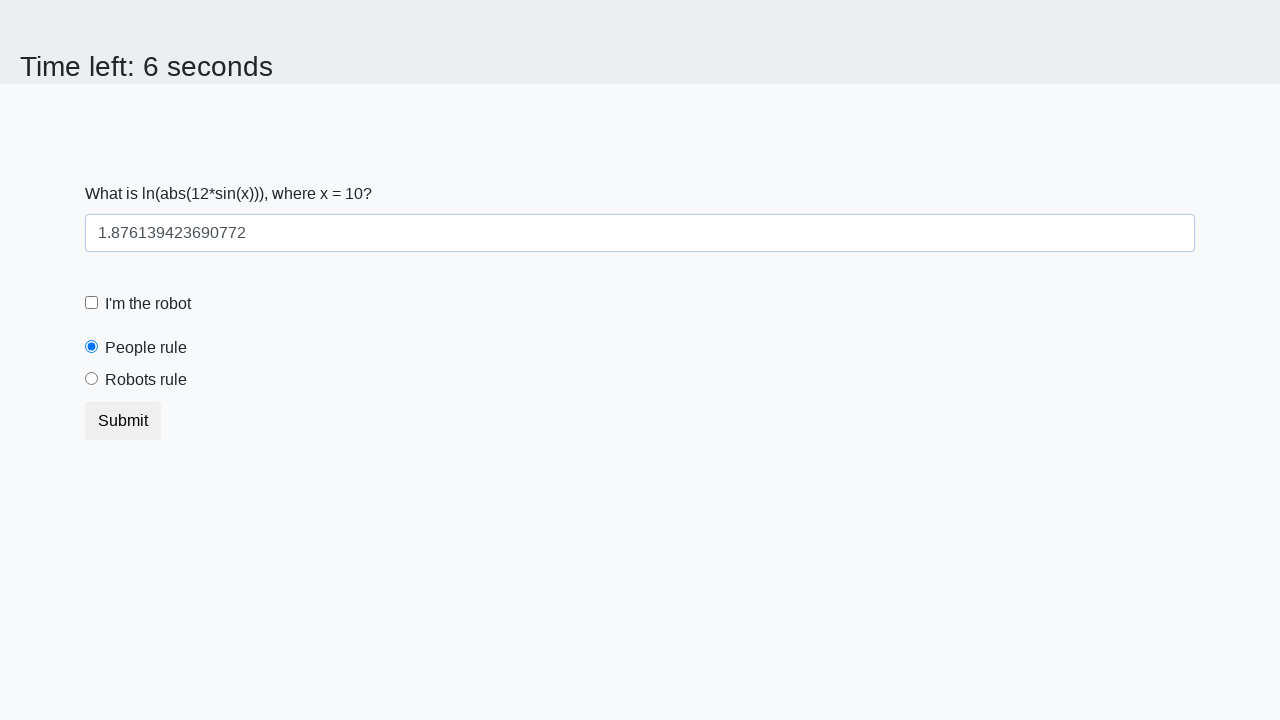

Checked the robot checkbox at (92, 303) on #robotCheckbox
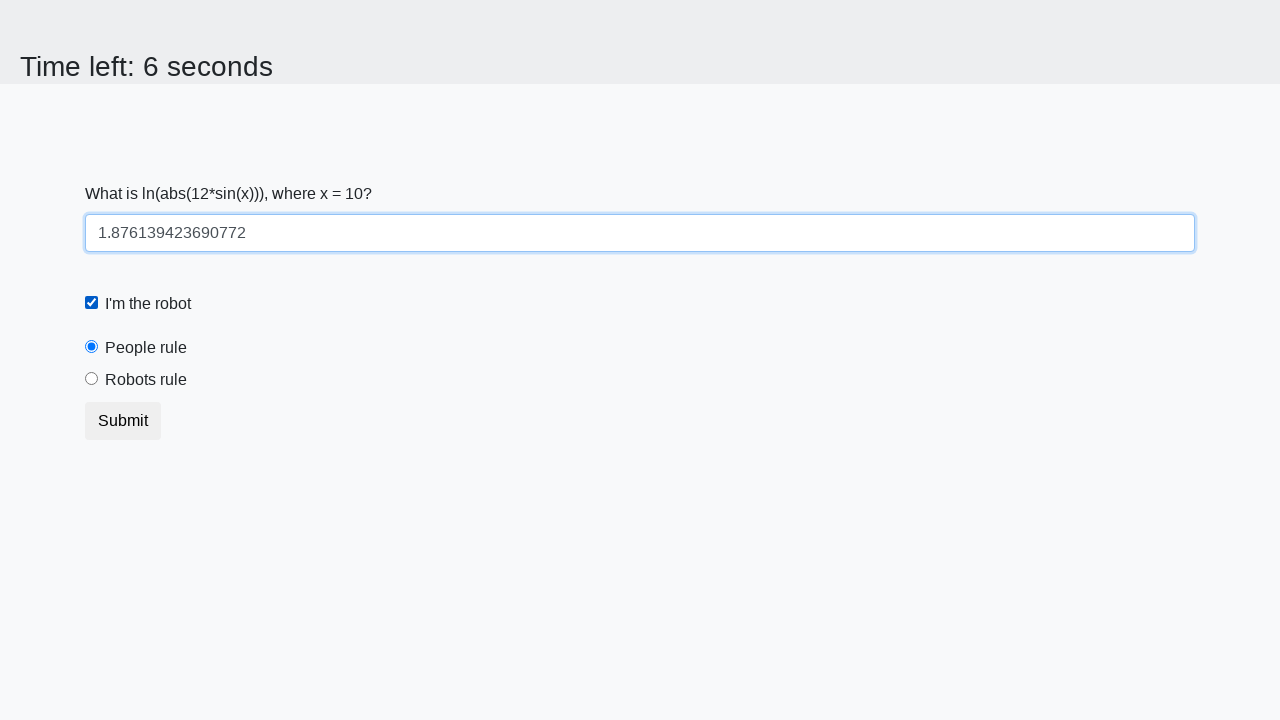

Selected the robots rule radio button at (92, 379) on #robotsRule
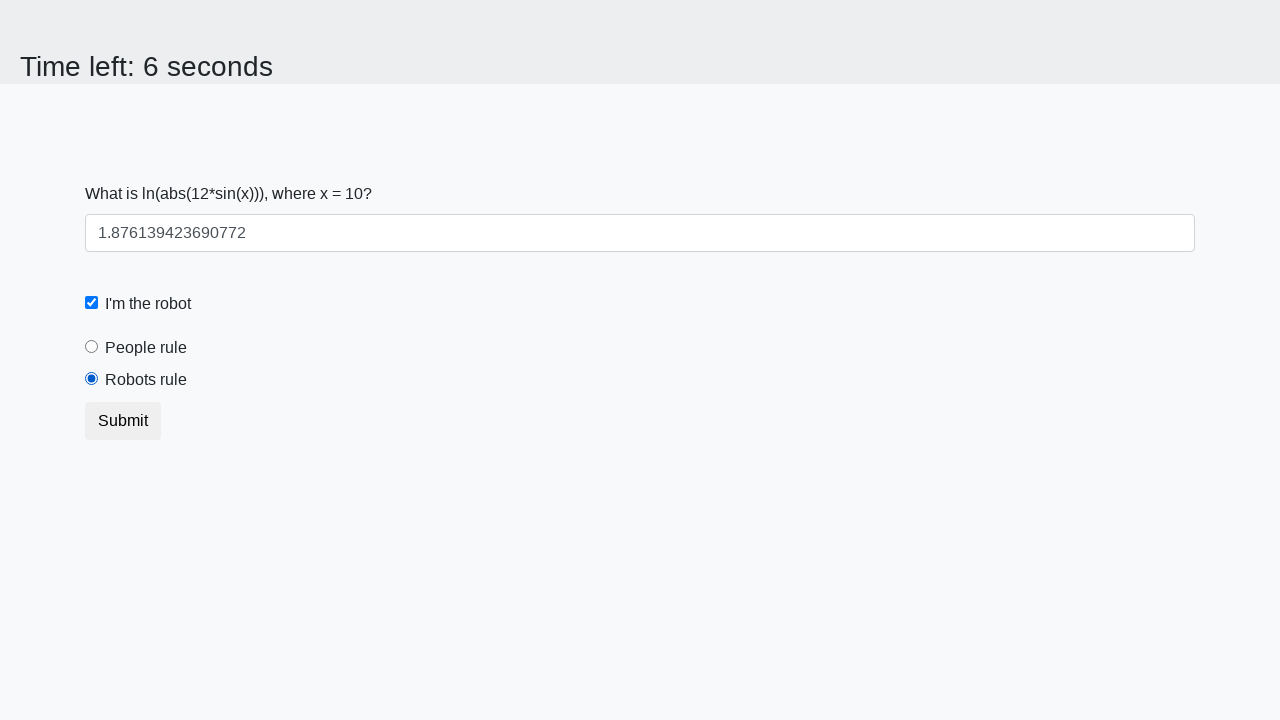

Clicked the submit button at (123, 421) on .btn
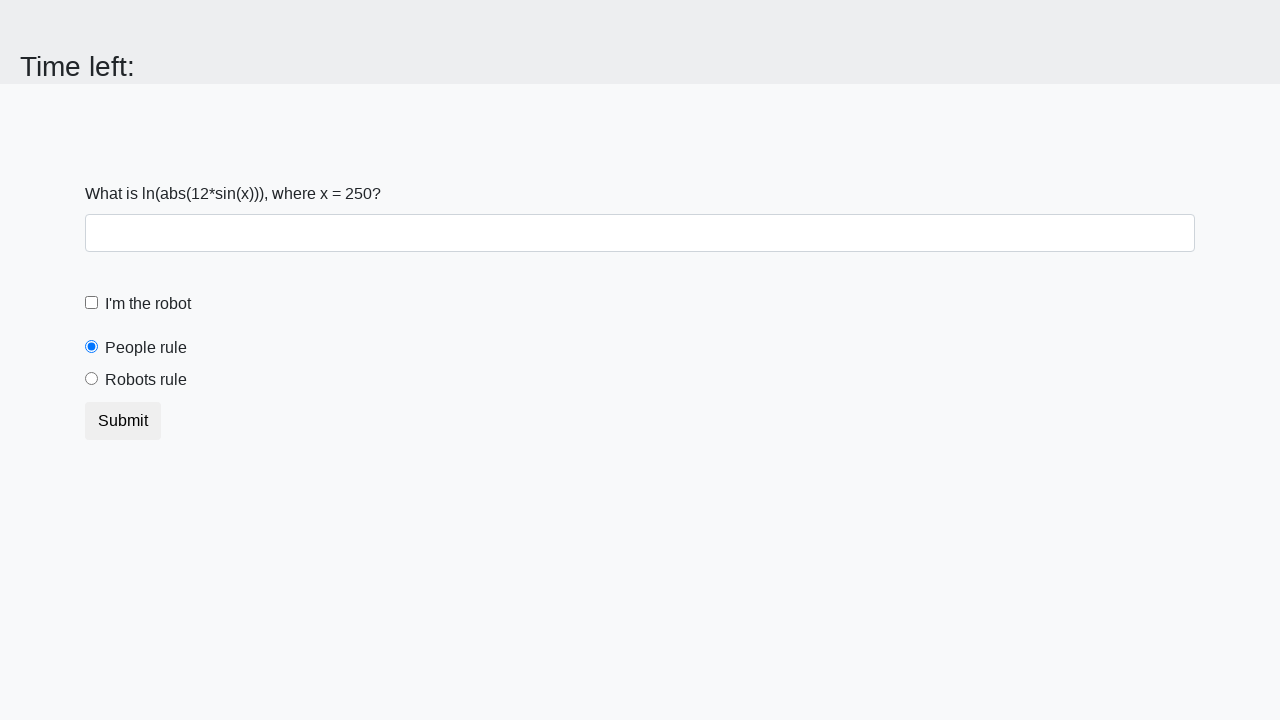

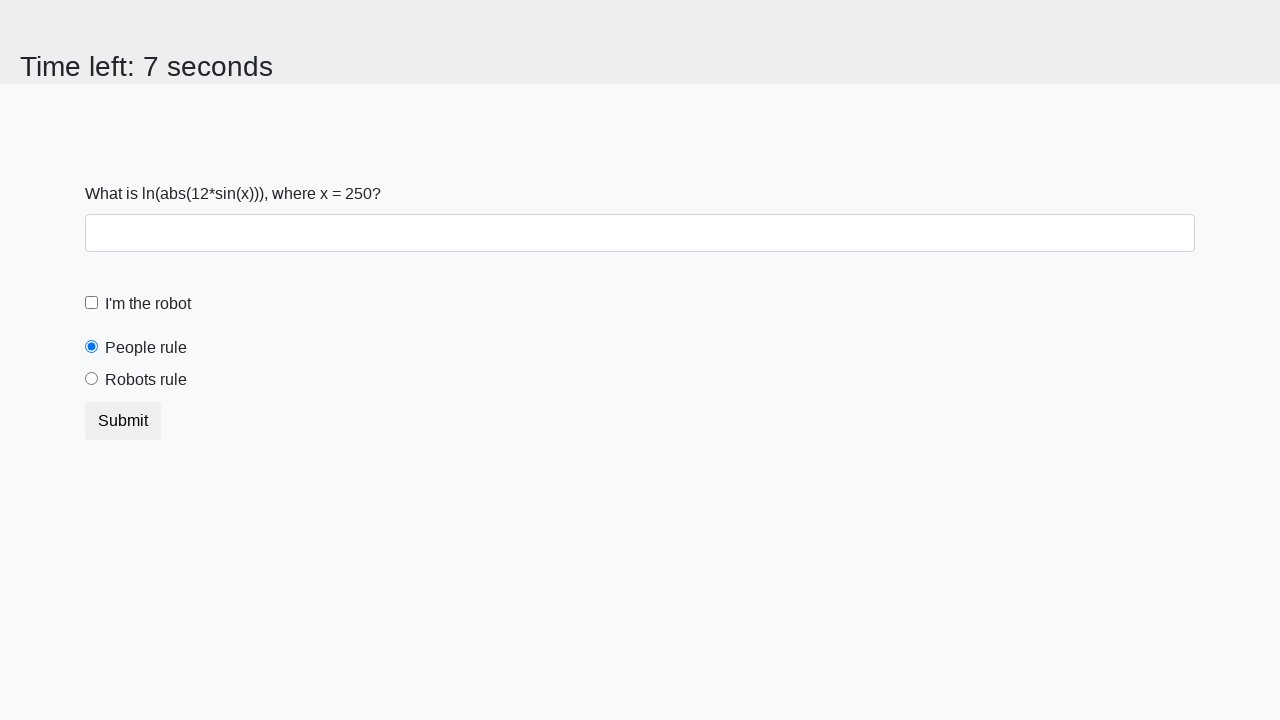